Tests AJAX functionality by clicking a button and waiting for dynamically loaded content to appear, including a delayed text element that changes to "I'm late!"

Starting URL: https://v1.training-support.net/selenium/ajax

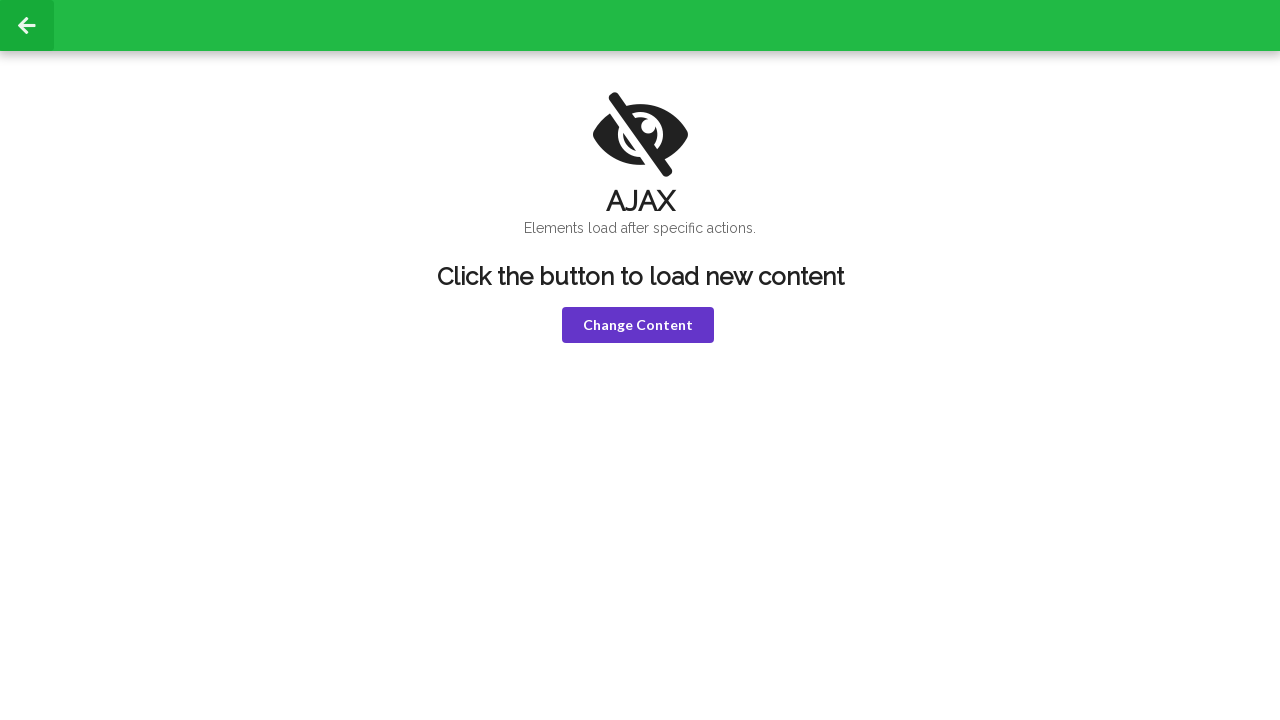

Clicked AJAX button to trigger dynamic content loading at (638, 325) on xpath=//*[@id='ajax-content']/button
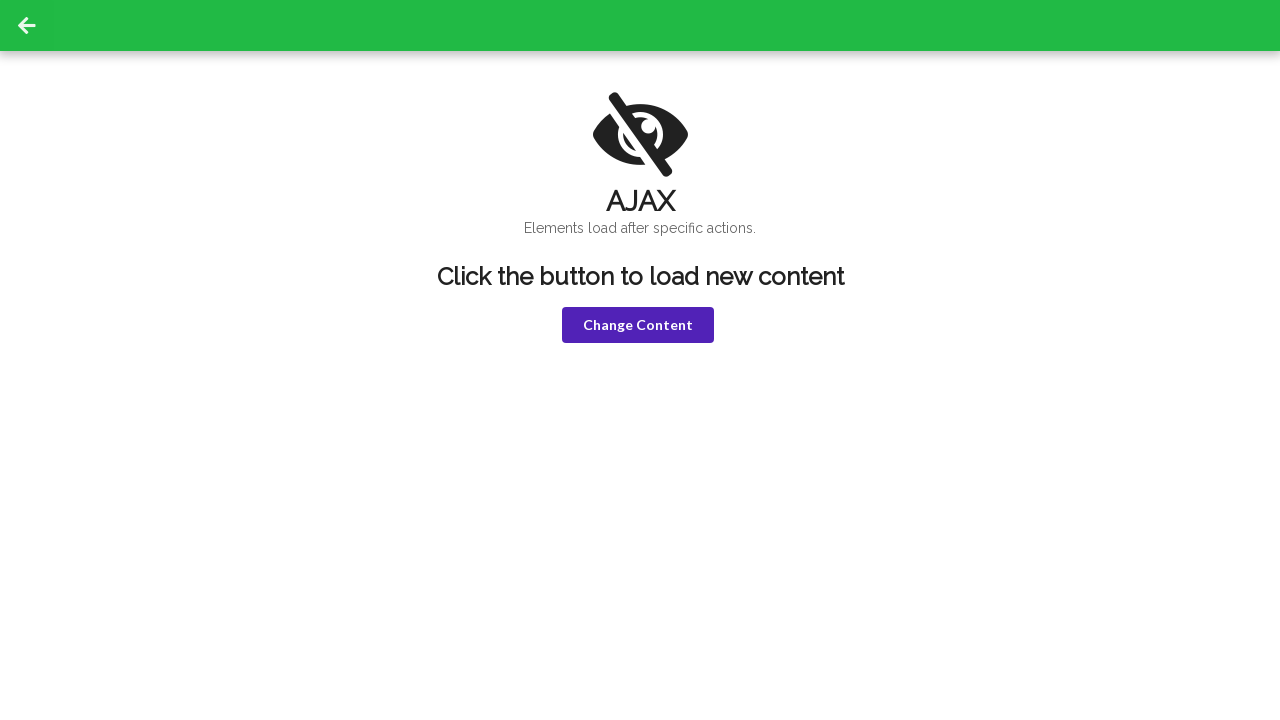

h1 element loaded and became visible
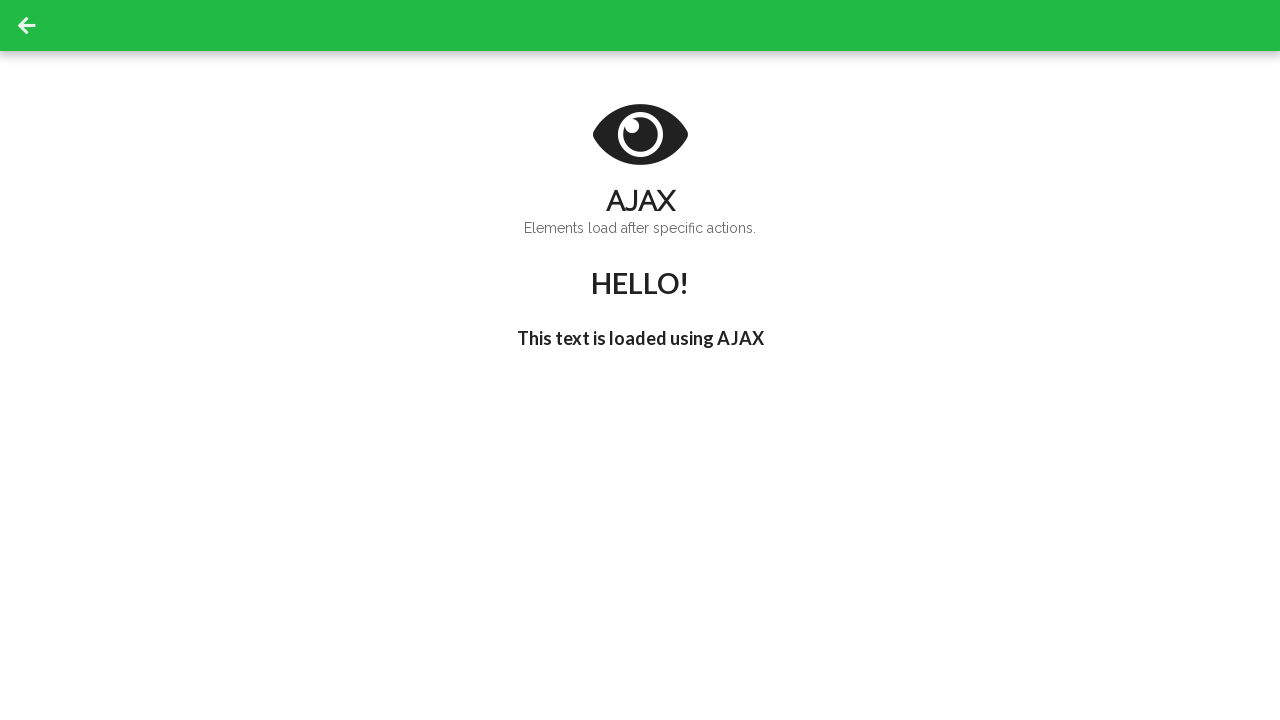

Delayed h3 element appeared with text 'I'm late!'
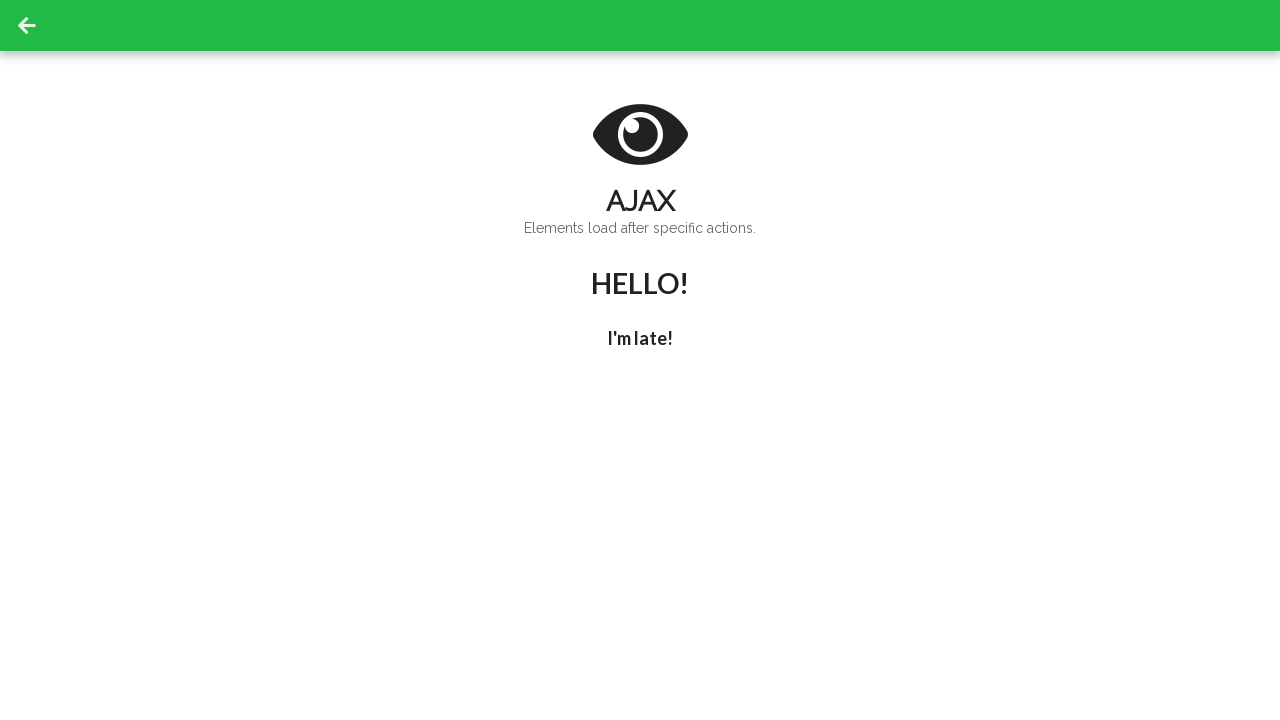

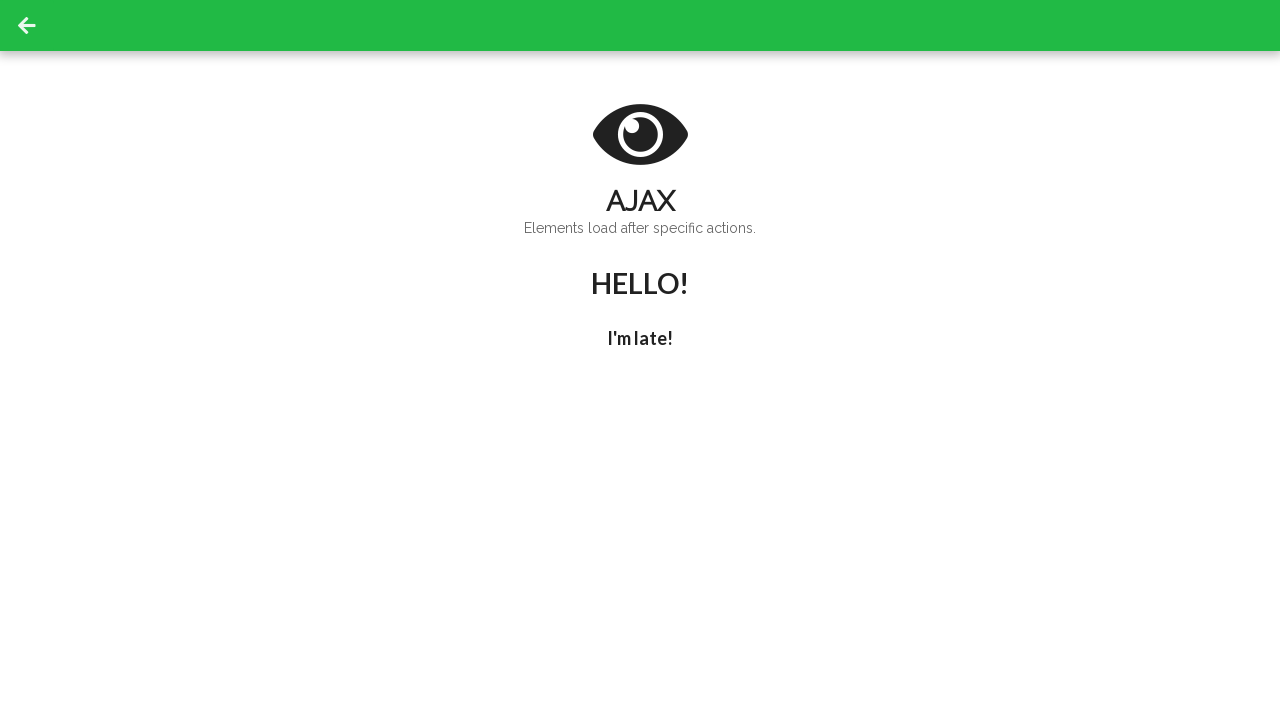